Tests checkbox functionality by selecting all checkboxes and then deselecting them on a test automation practice blog

Starting URL: https://testautomationpractice.blogspot.com/

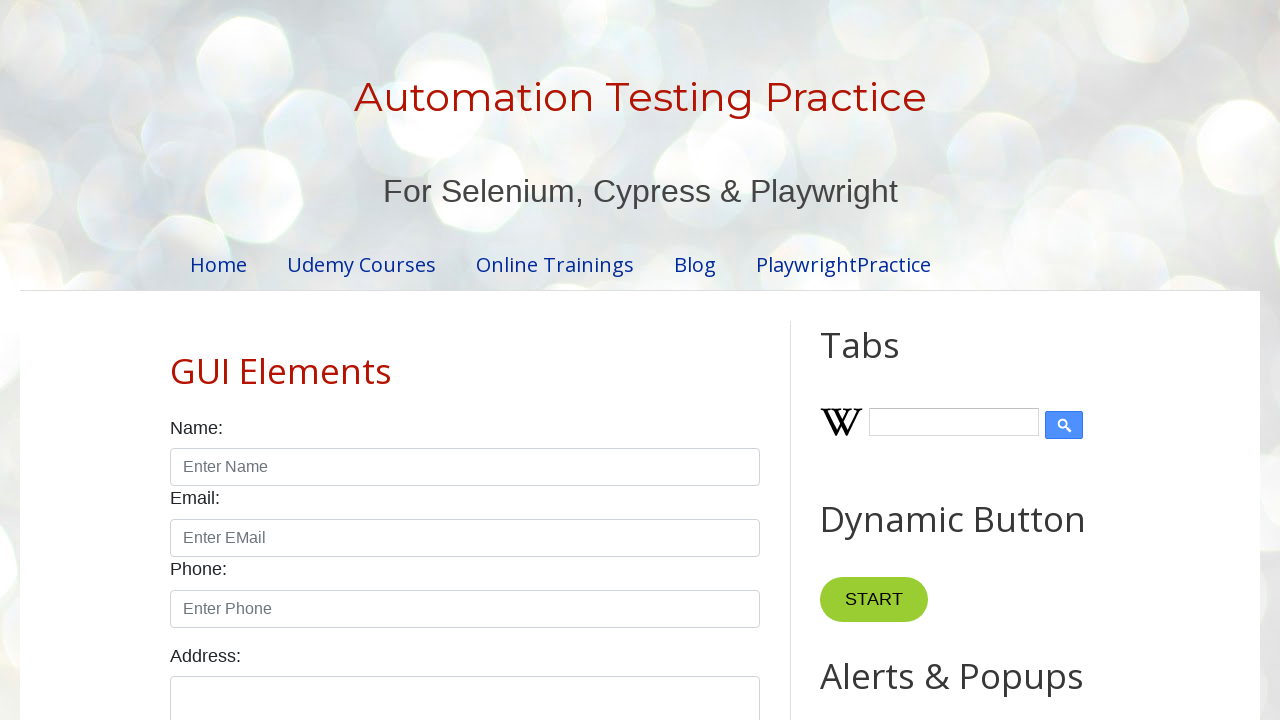

Navigated to test automation practice blog
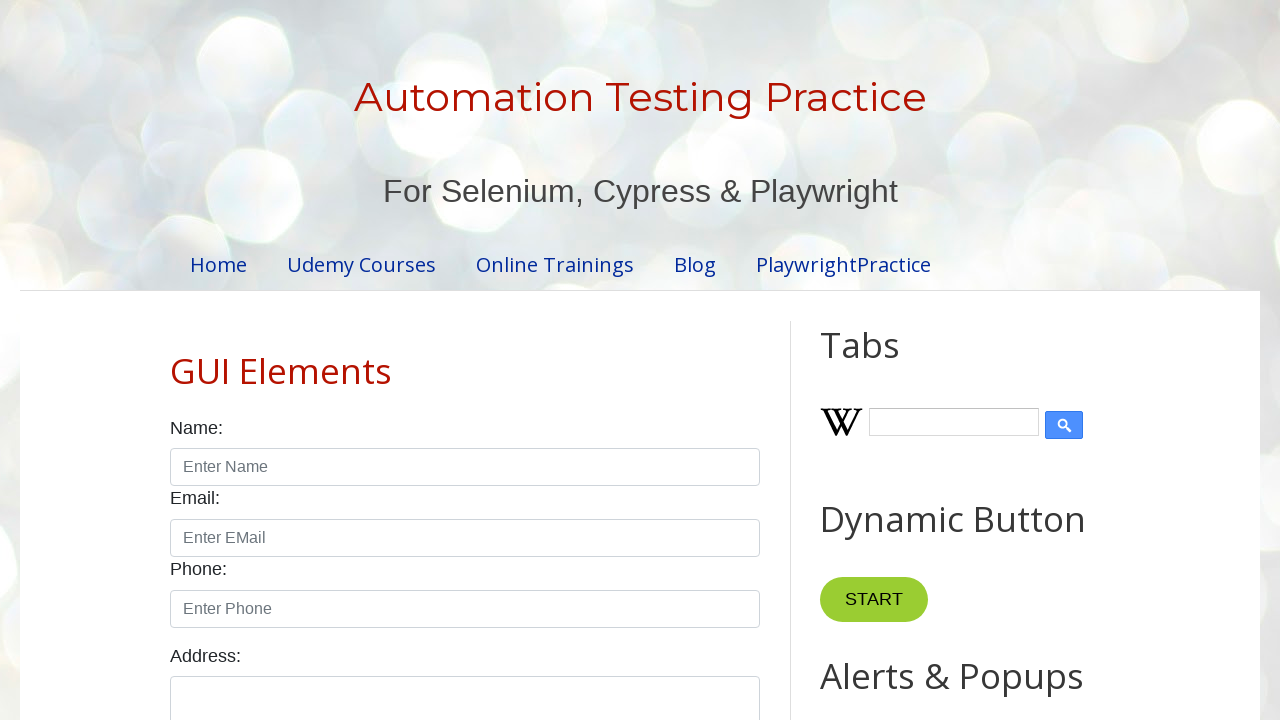

Located all checkboxes on the page
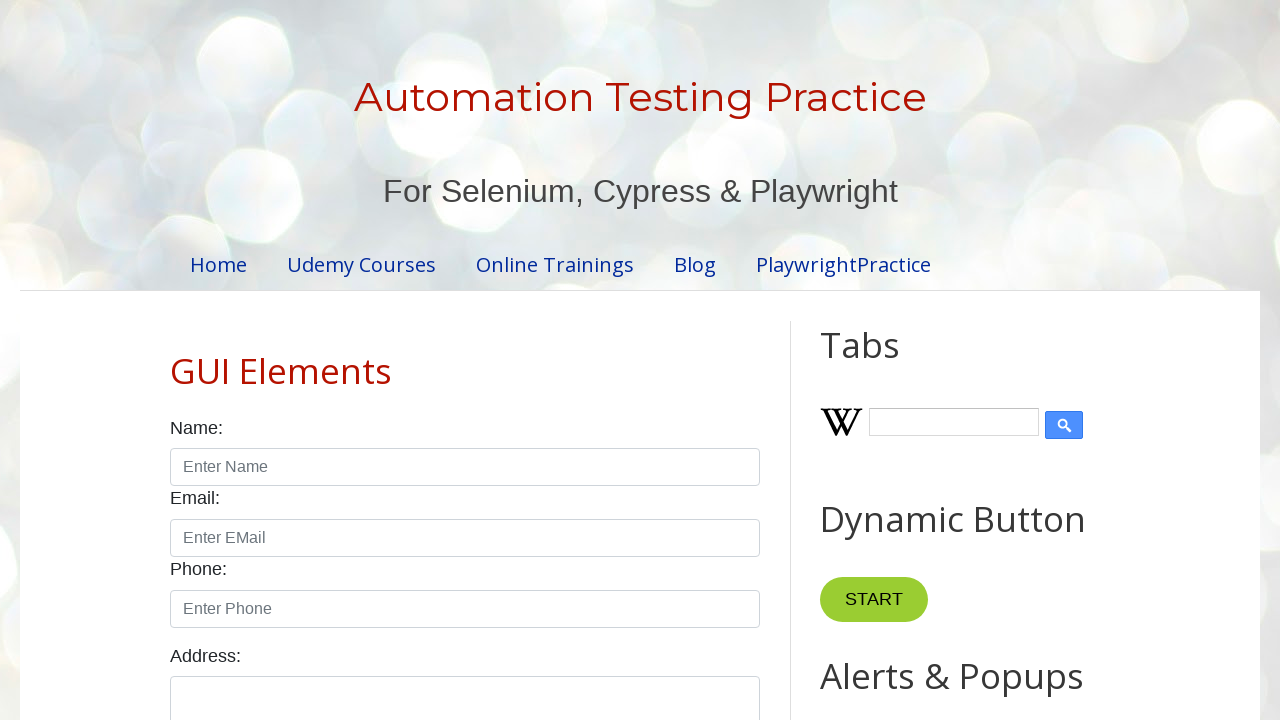

Selected an unchecked checkbox at (176, 360) on xpath=//div[@class='form-check form-check-inline']//input[@type='checkbox'] >> n
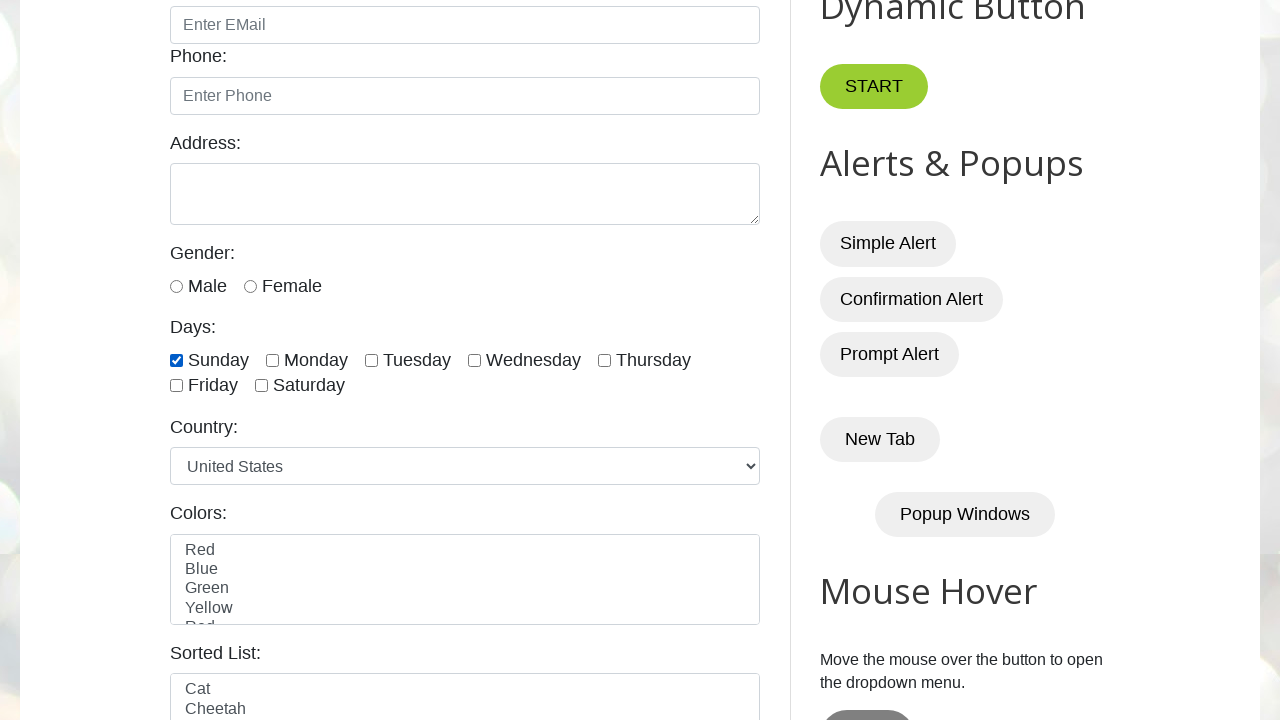

Selected an unchecked checkbox at (272, 360) on xpath=//div[@class='form-check form-check-inline']//input[@type='checkbox'] >> n
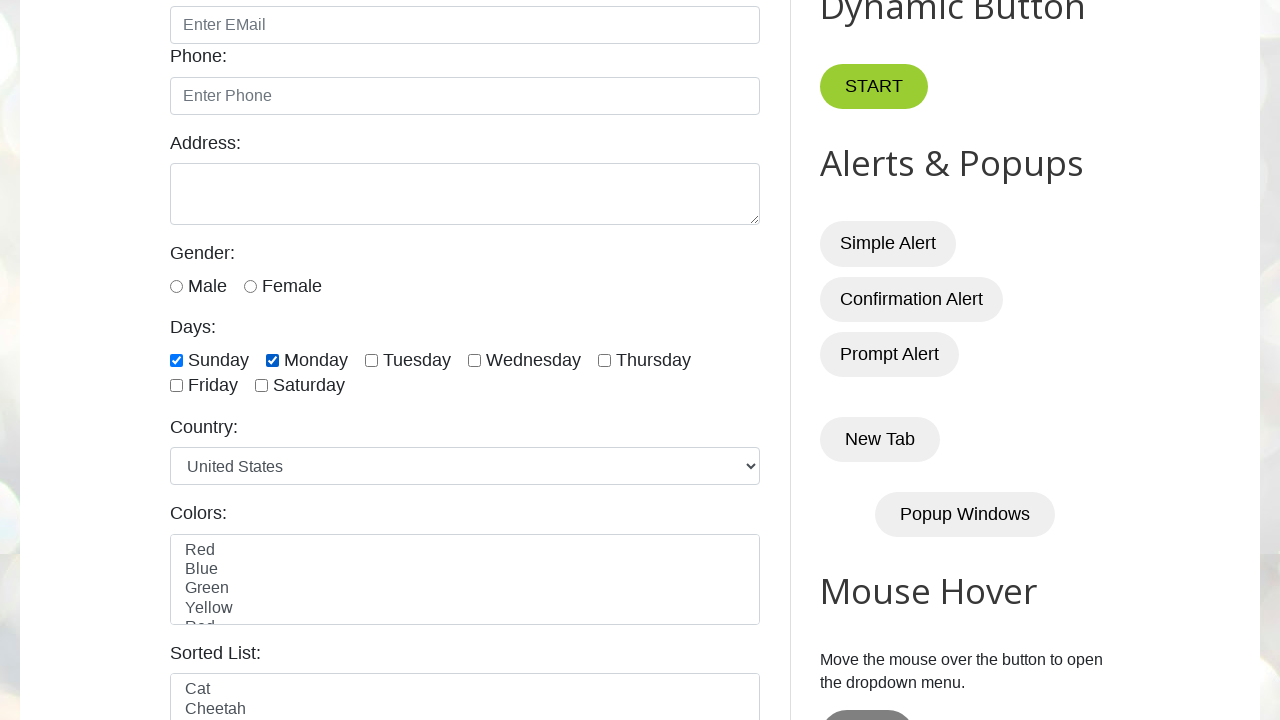

Selected an unchecked checkbox at (372, 360) on xpath=//div[@class='form-check form-check-inline']//input[@type='checkbox'] >> n
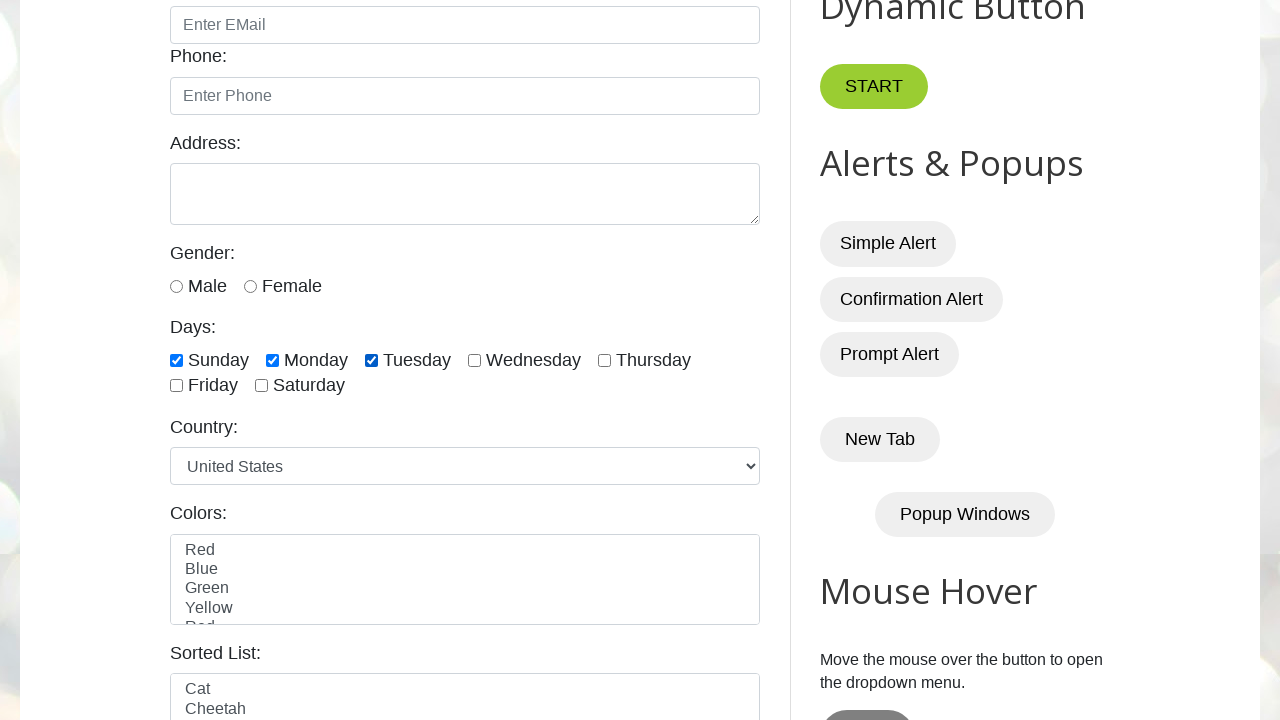

Selected an unchecked checkbox at (474, 360) on xpath=//div[@class='form-check form-check-inline']//input[@type='checkbox'] >> n
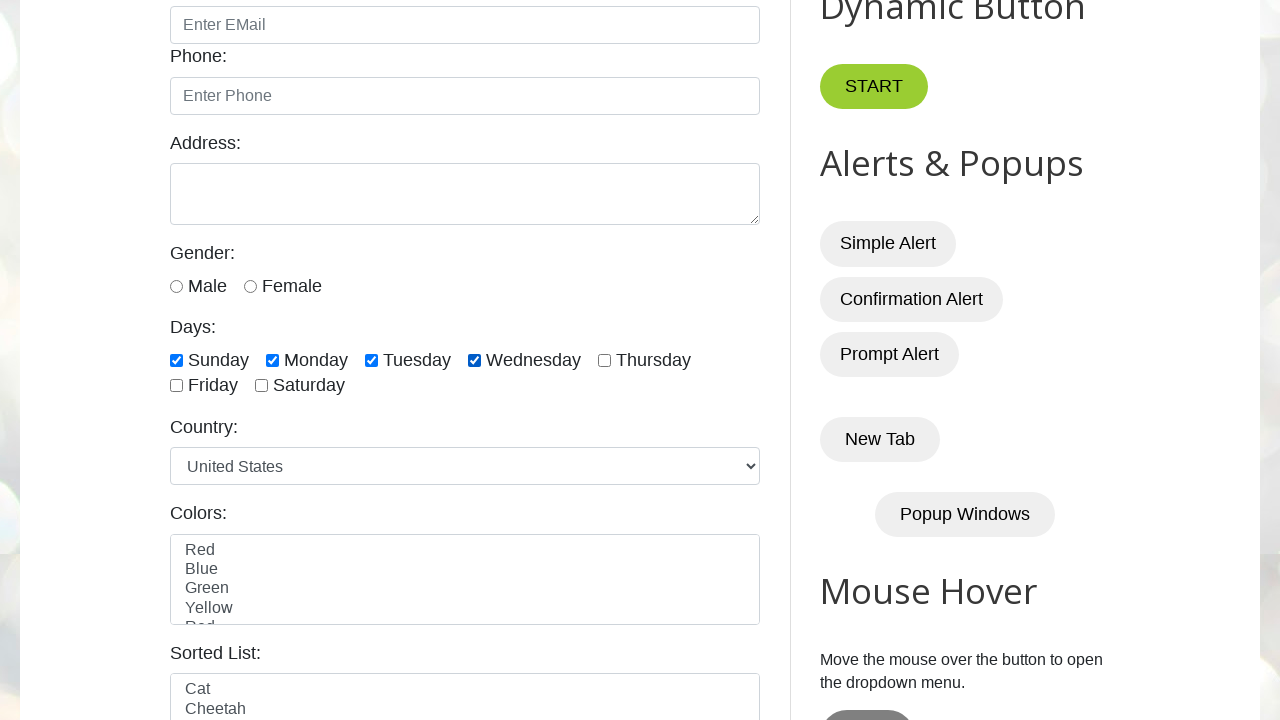

Selected an unchecked checkbox at (604, 360) on xpath=//div[@class='form-check form-check-inline']//input[@type='checkbox'] >> n
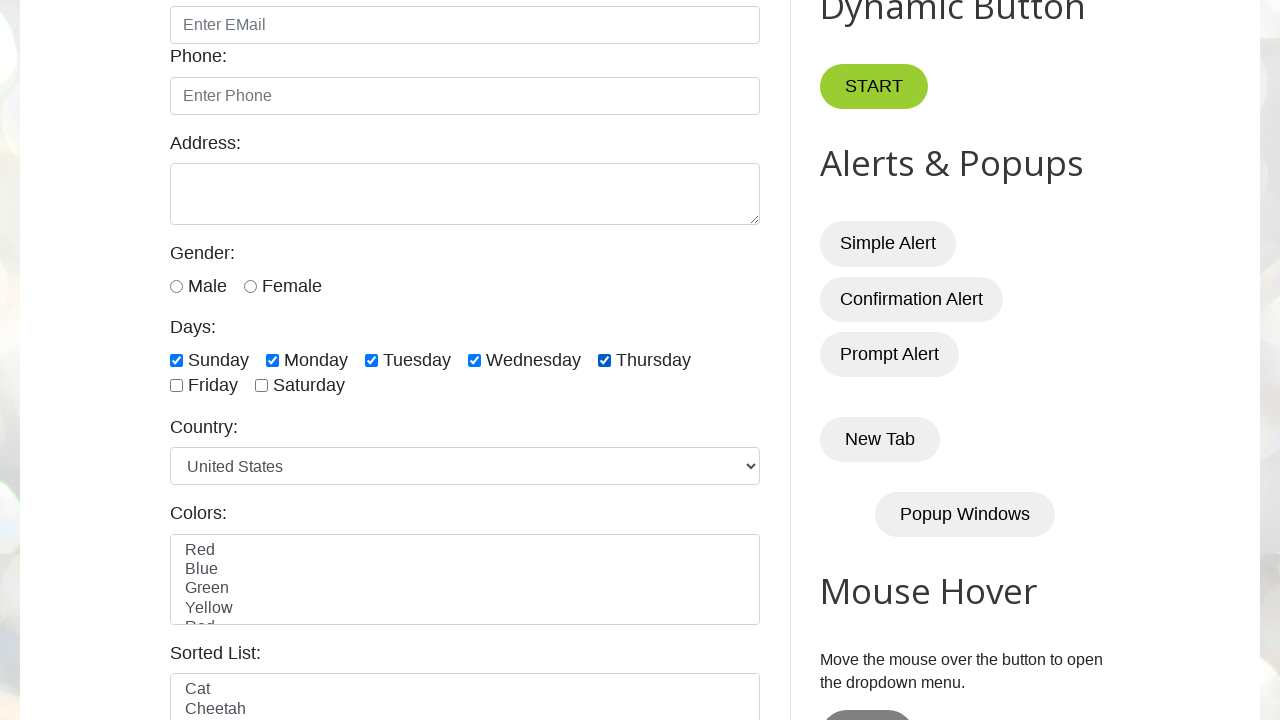

Selected an unchecked checkbox at (176, 386) on xpath=//div[@class='form-check form-check-inline']//input[@type='checkbox'] >> n
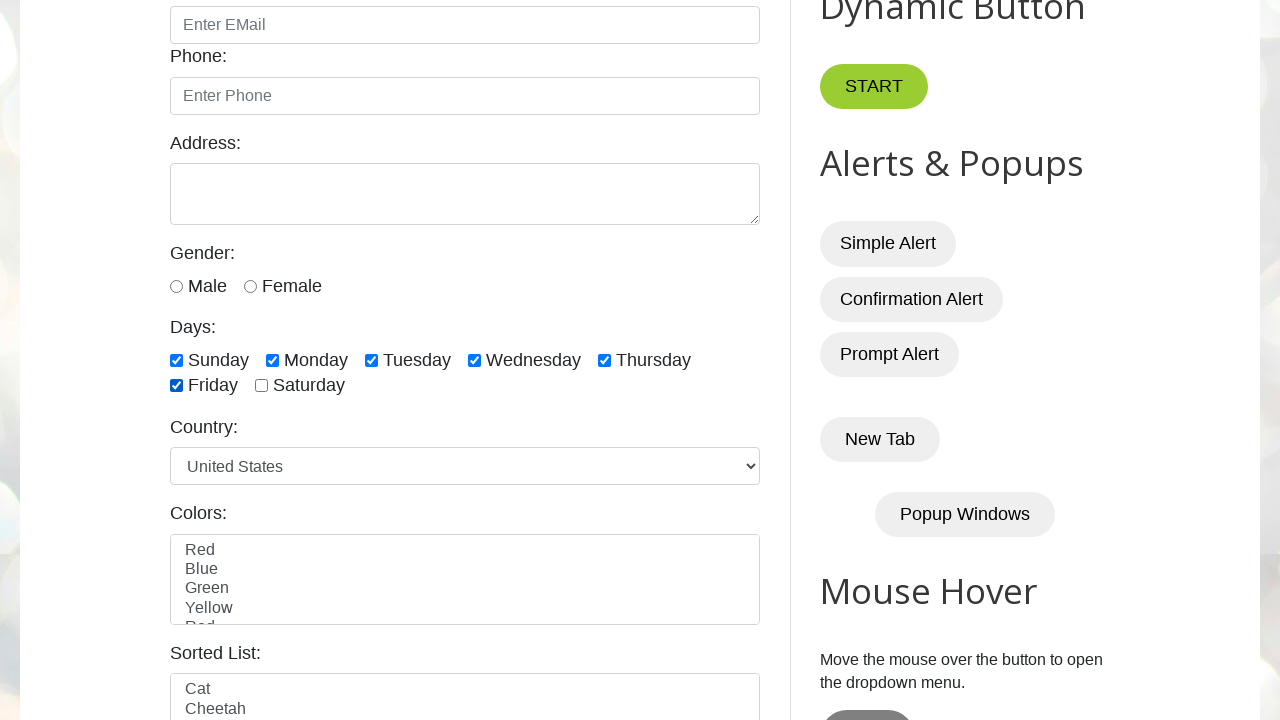

Selected an unchecked checkbox at (262, 386) on xpath=//div[@class='form-check form-check-inline']//input[@type='checkbox'] >> n
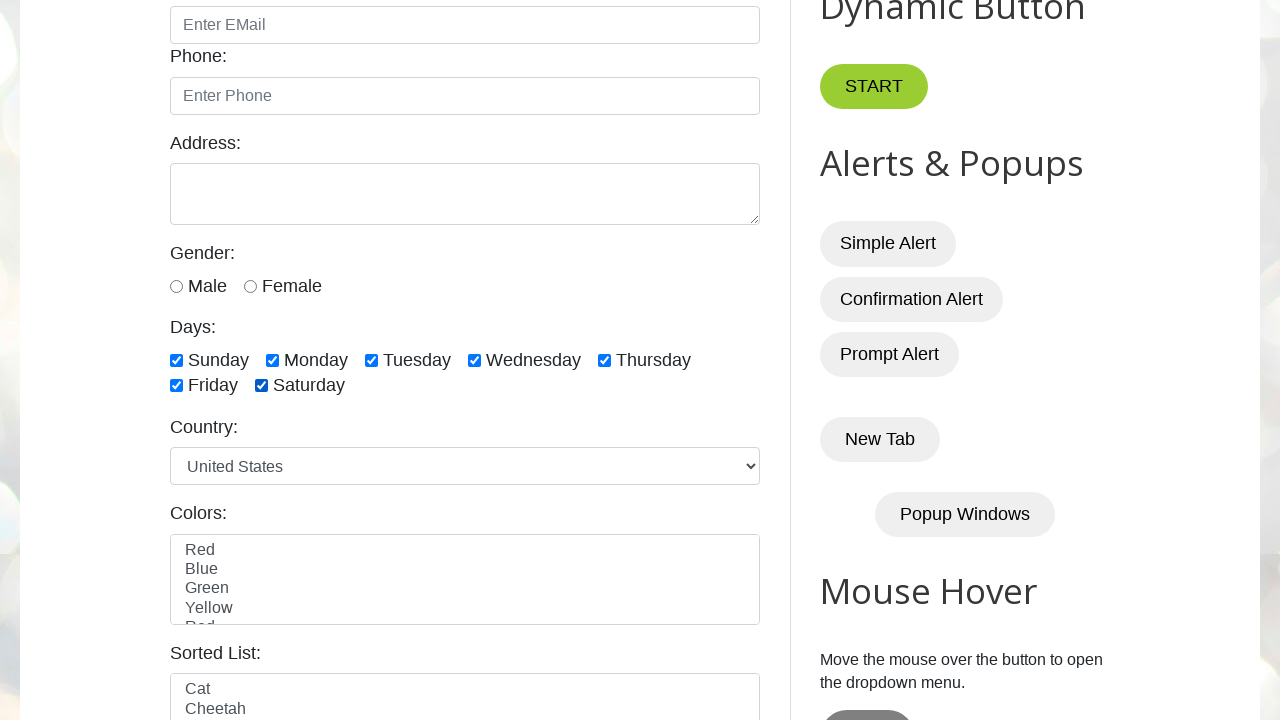

Deselected a checked checkbox at (176, 360) on xpath=//div[@class='form-check form-check-inline']//input[@type='checkbox'] >> n
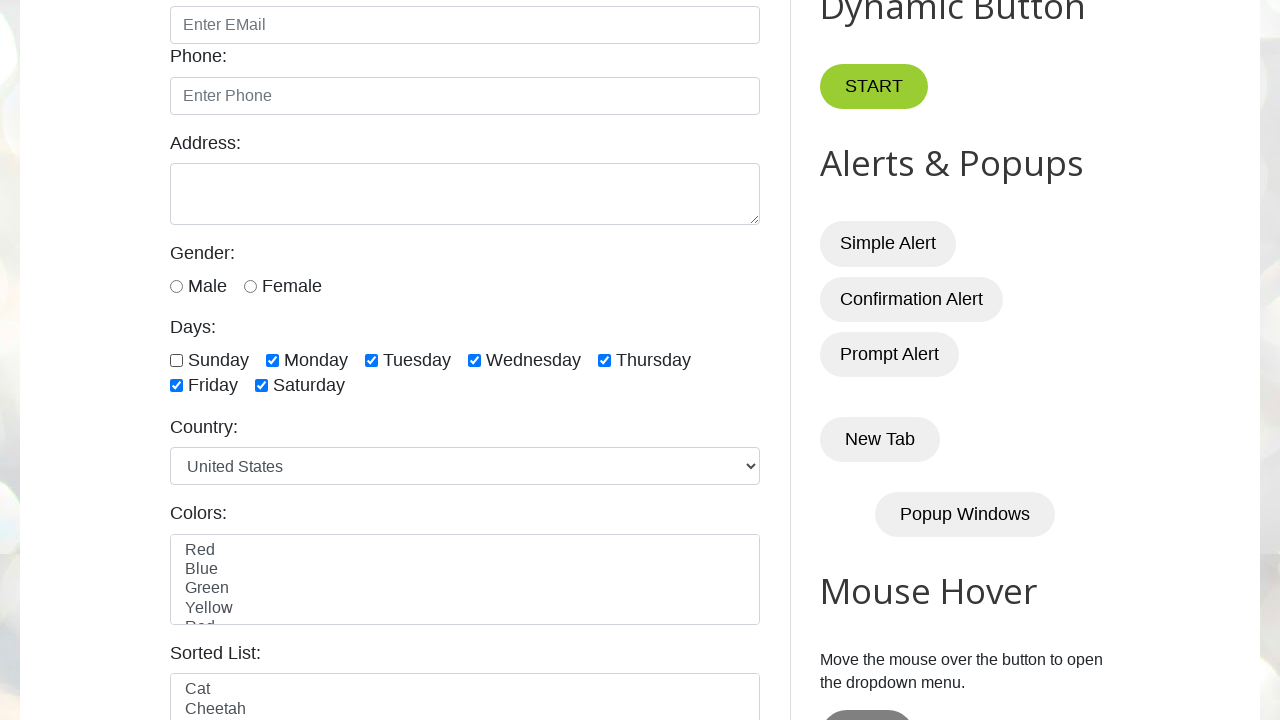

Deselected a checked checkbox at (272, 360) on xpath=//div[@class='form-check form-check-inline']//input[@type='checkbox'] >> n
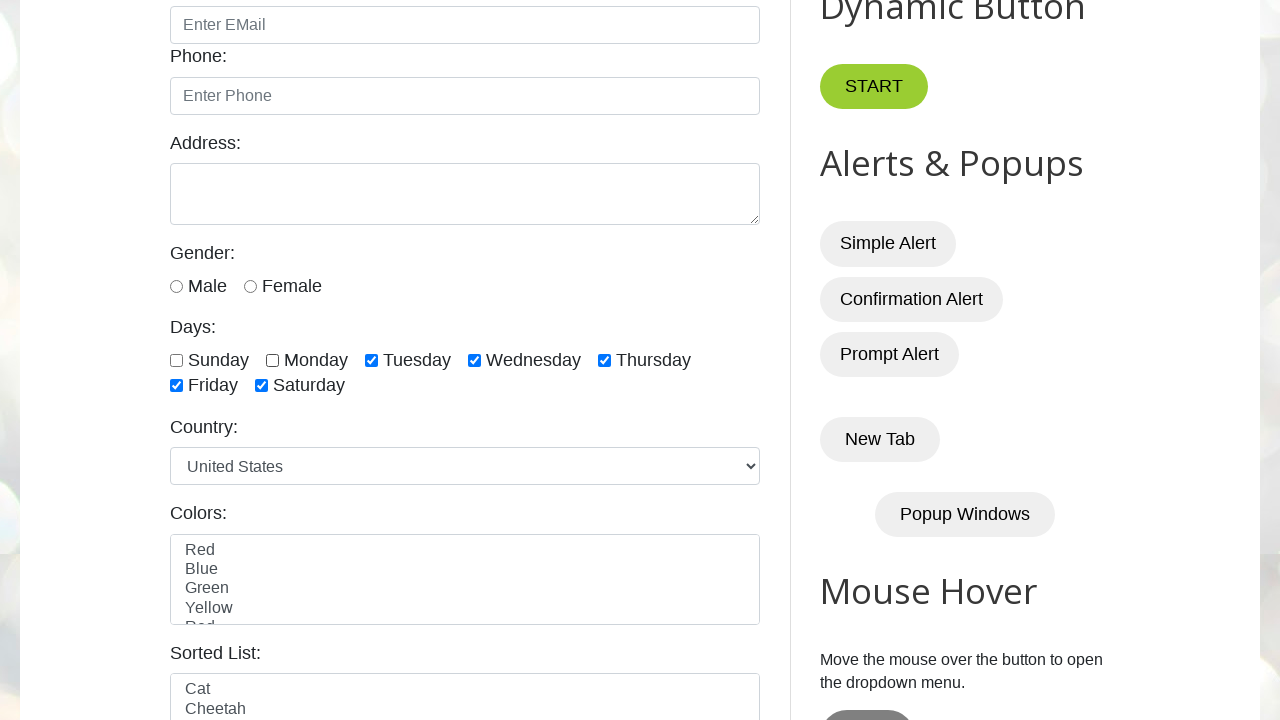

Deselected a checked checkbox at (372, 360) on xpath=//div[@class='form-check form-check-inline']//input[@type='checkbox'] >> n
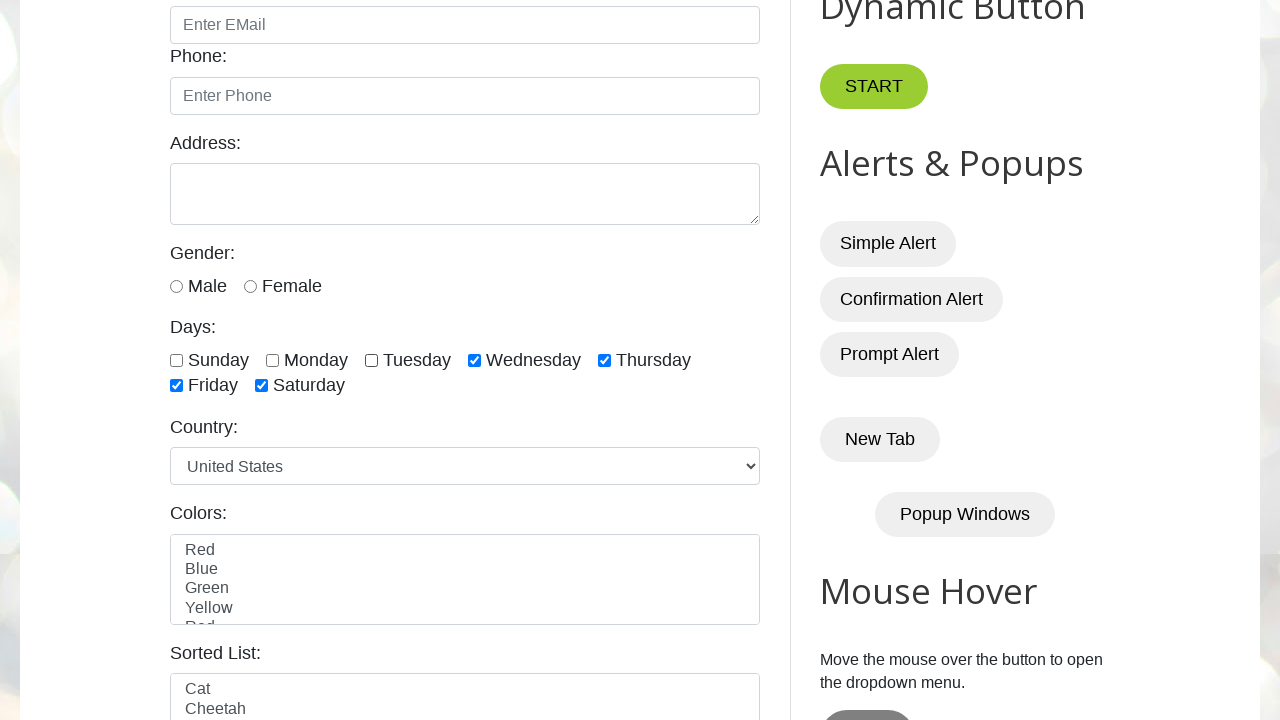

Deselected a checked checkbox at (474, 360) on xpath=//div[@class='form-check form-check-inline']//input[@type='checkbox'] >> n
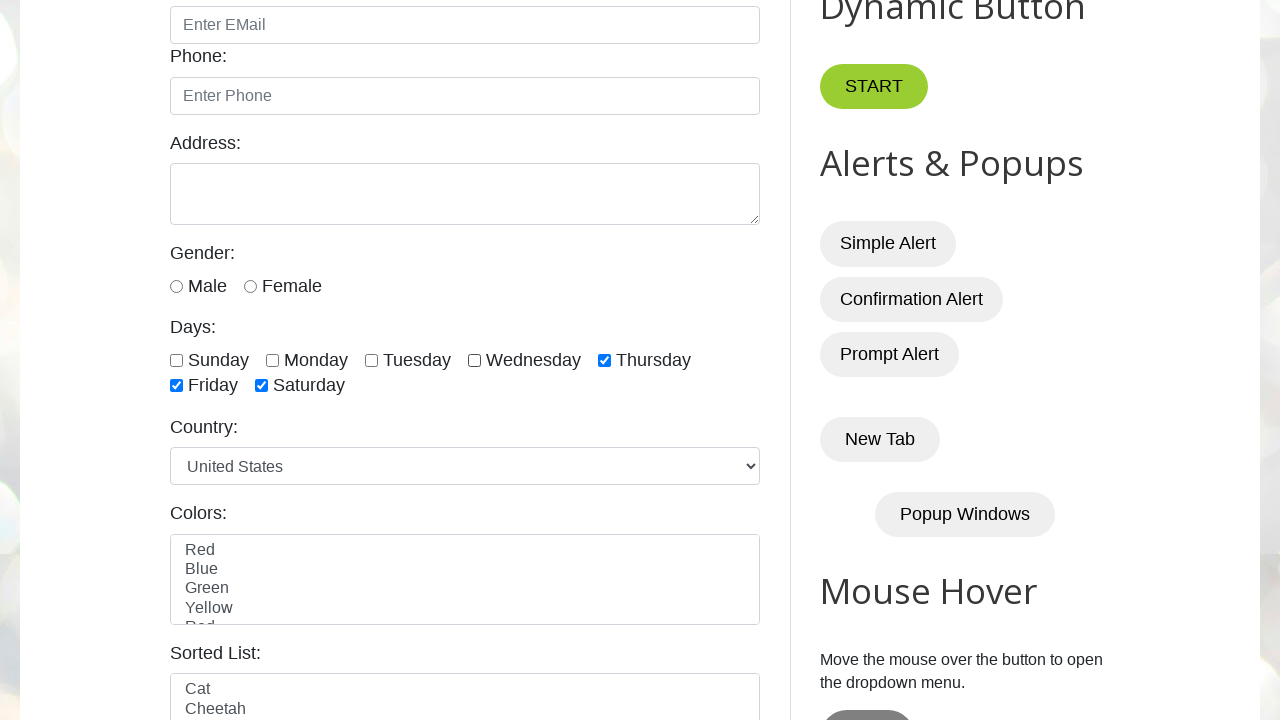

Deselected a checked checkbox at (604, 360) on xpath=//div[@class='form-check form-check-inline']//input[@type='checkbox'] >> n
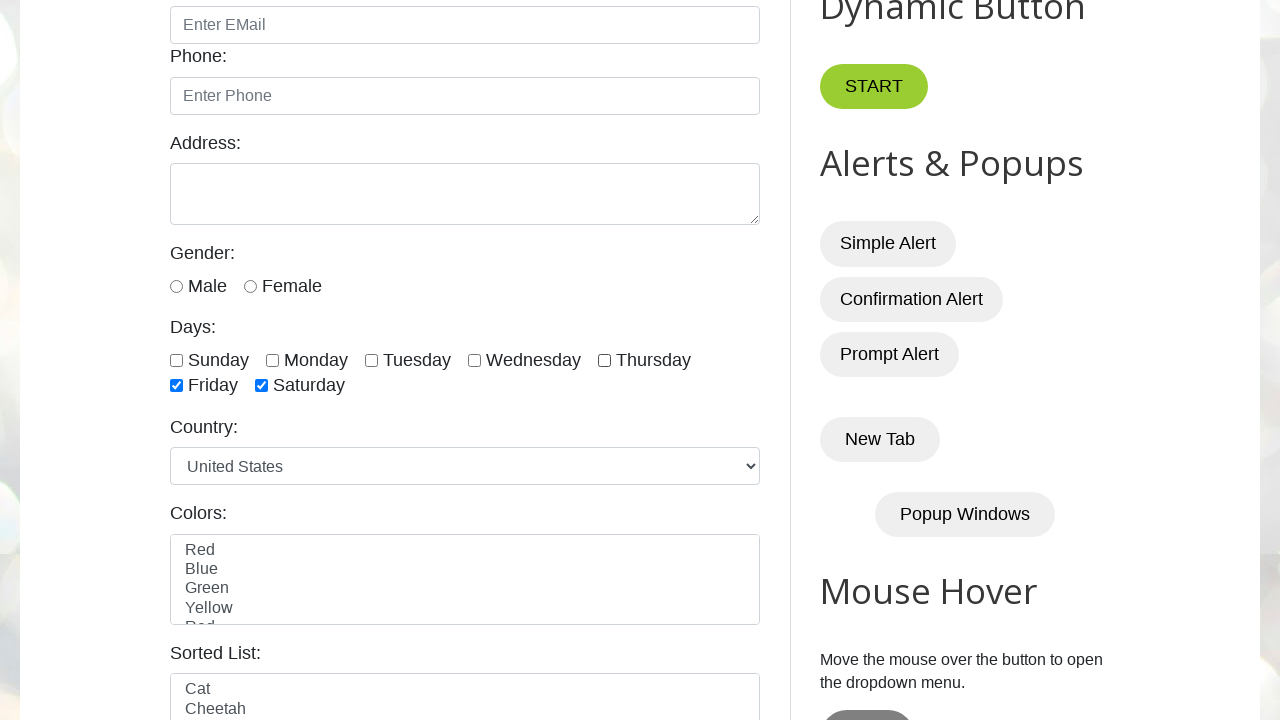

Deselected a checked checkbox at (176, 386) on xpath=//div[@class='form-check form-check-inline']//input[@type='checkbox'] >> n
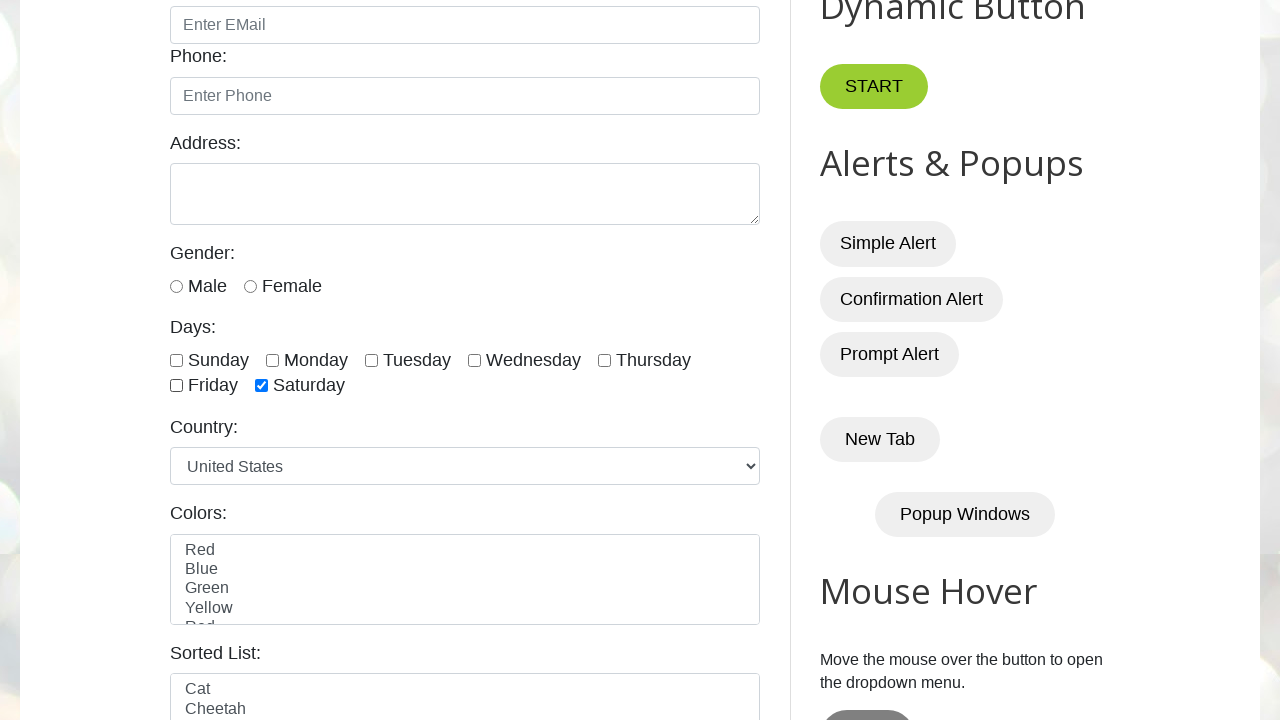

Deselected a checked checkbox at (262, 386) on xpath=//div[@class='form-check form-check-inline']//input[@type='checkbox'] >> n
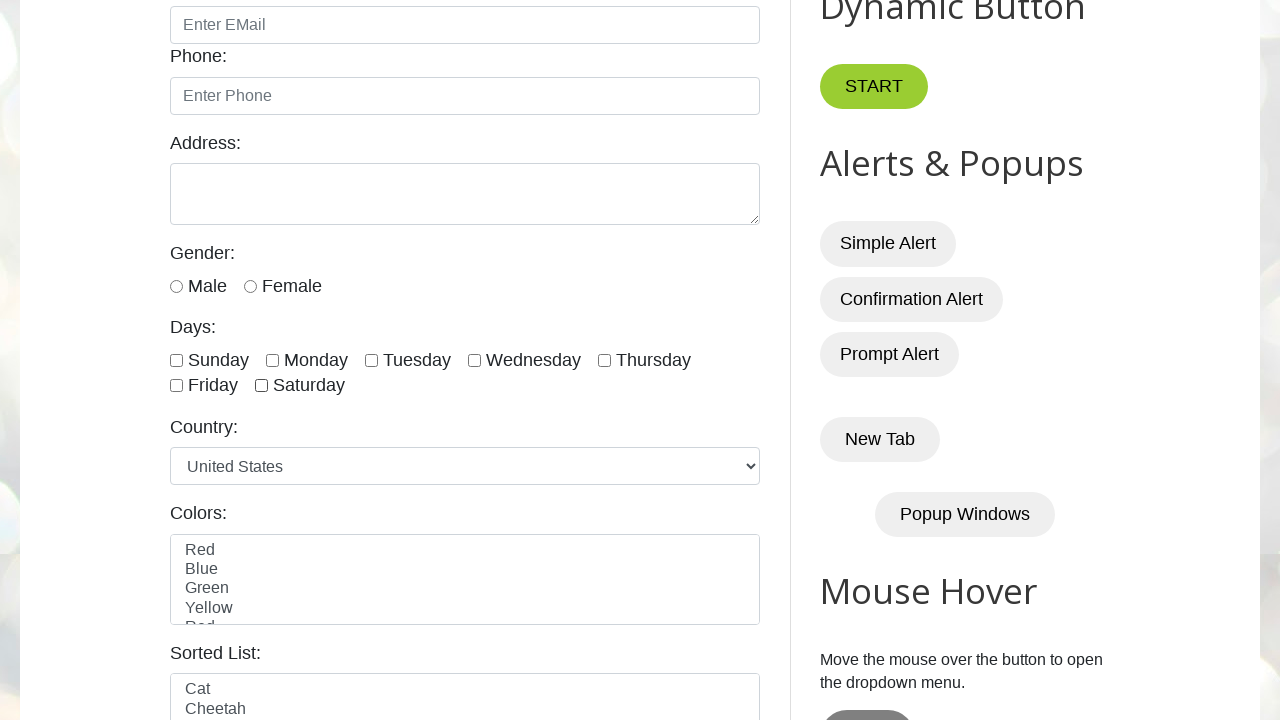

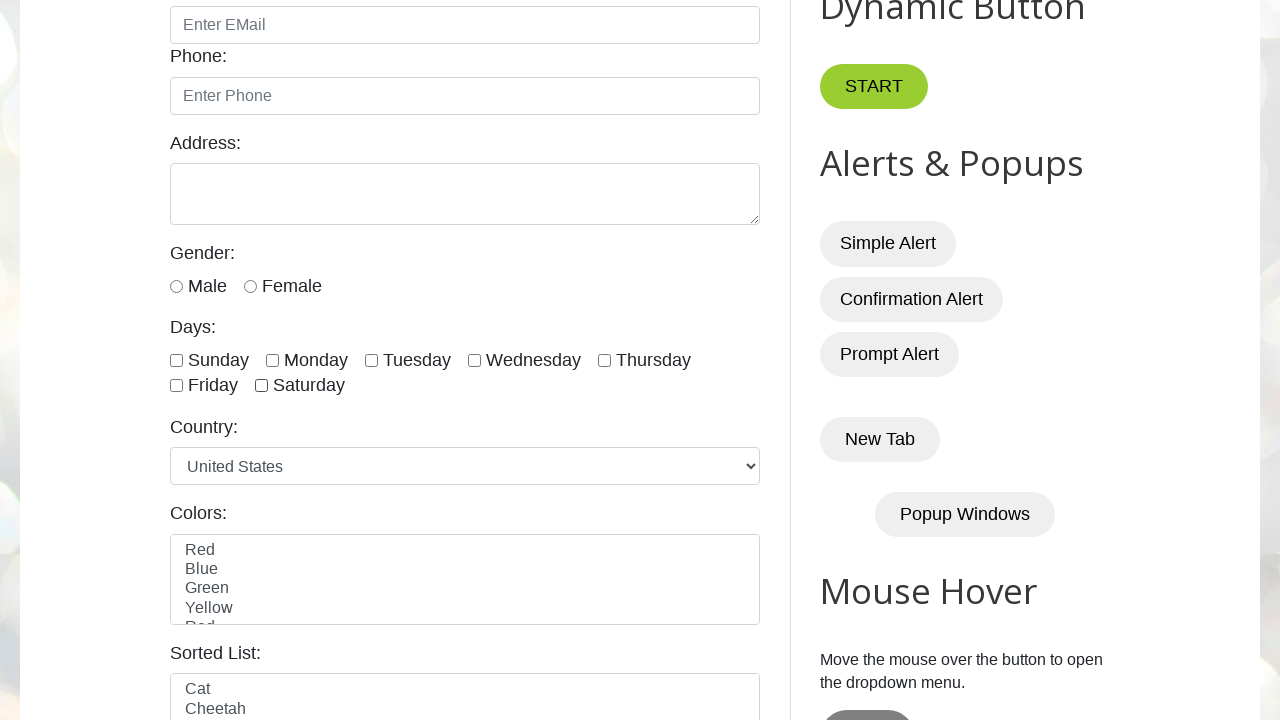